Tests a mathematical calculation form by reading two numbers from the page, calculating their sum, selecting the result from a dropdown, and submitting the form

Starting URL: https://suninjuly.github.io/selects2.html

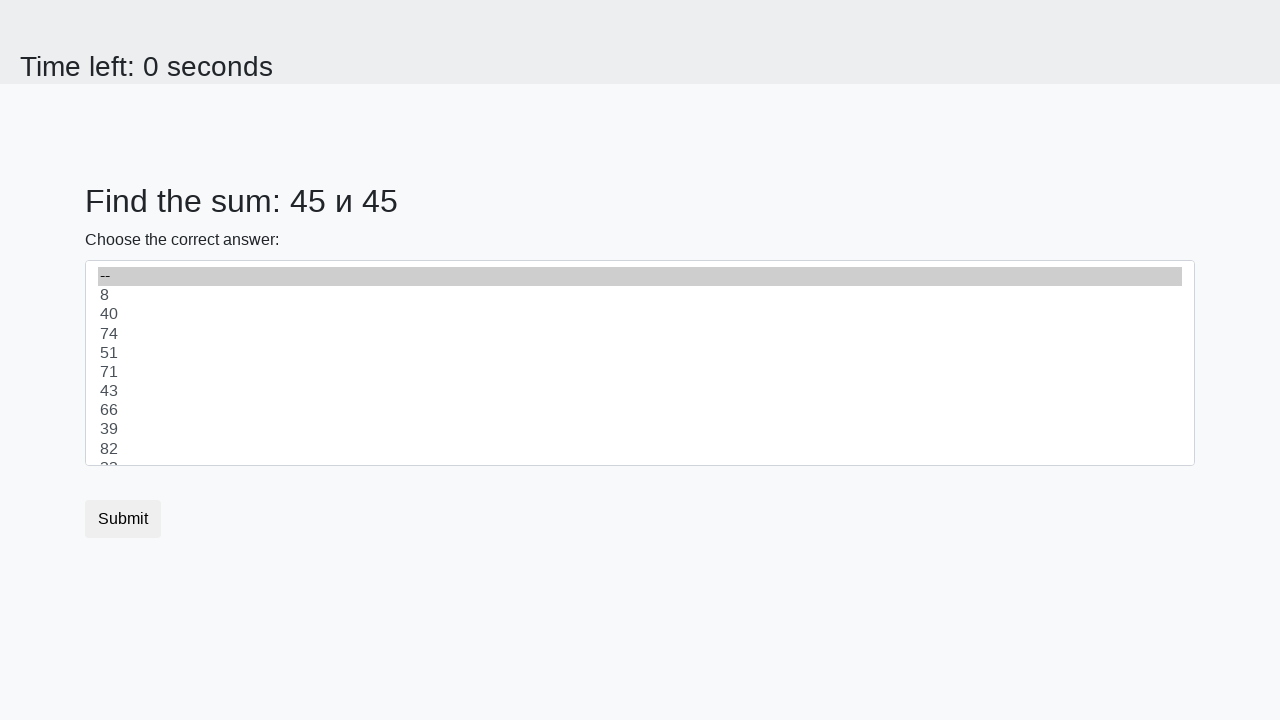

Retrieved first number from #num1 element
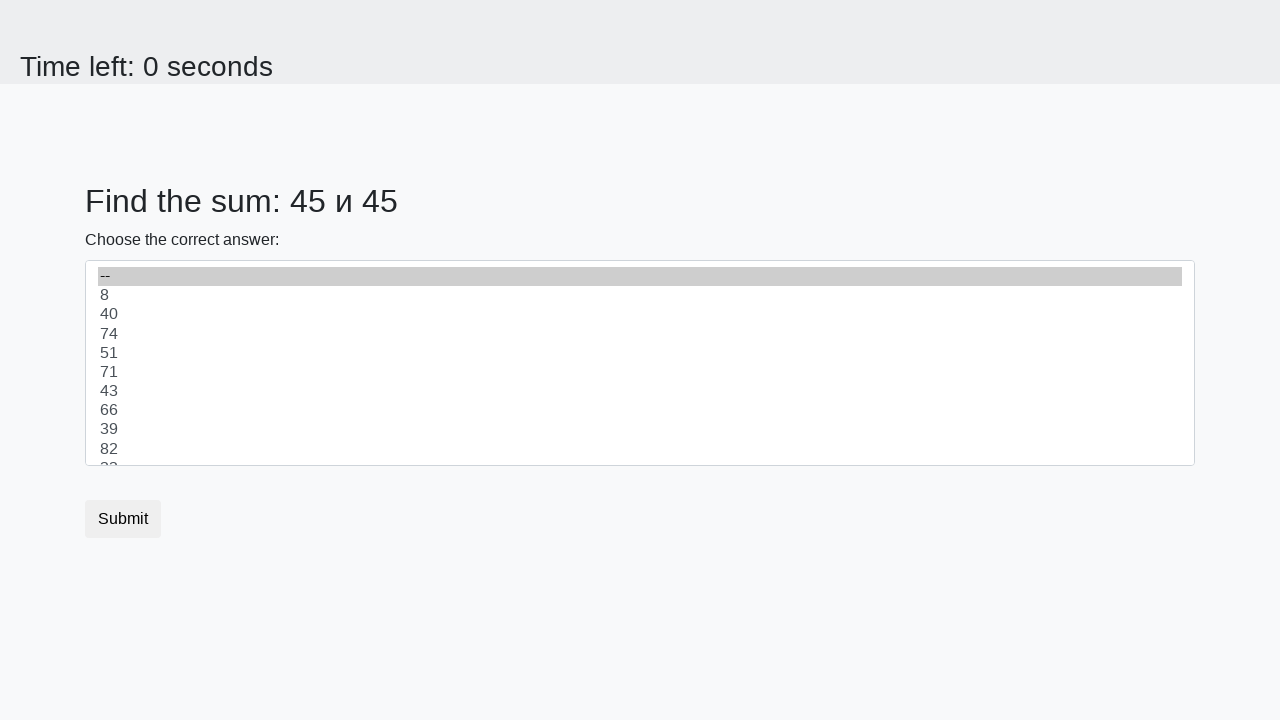

Retrieved second number from #num2 element
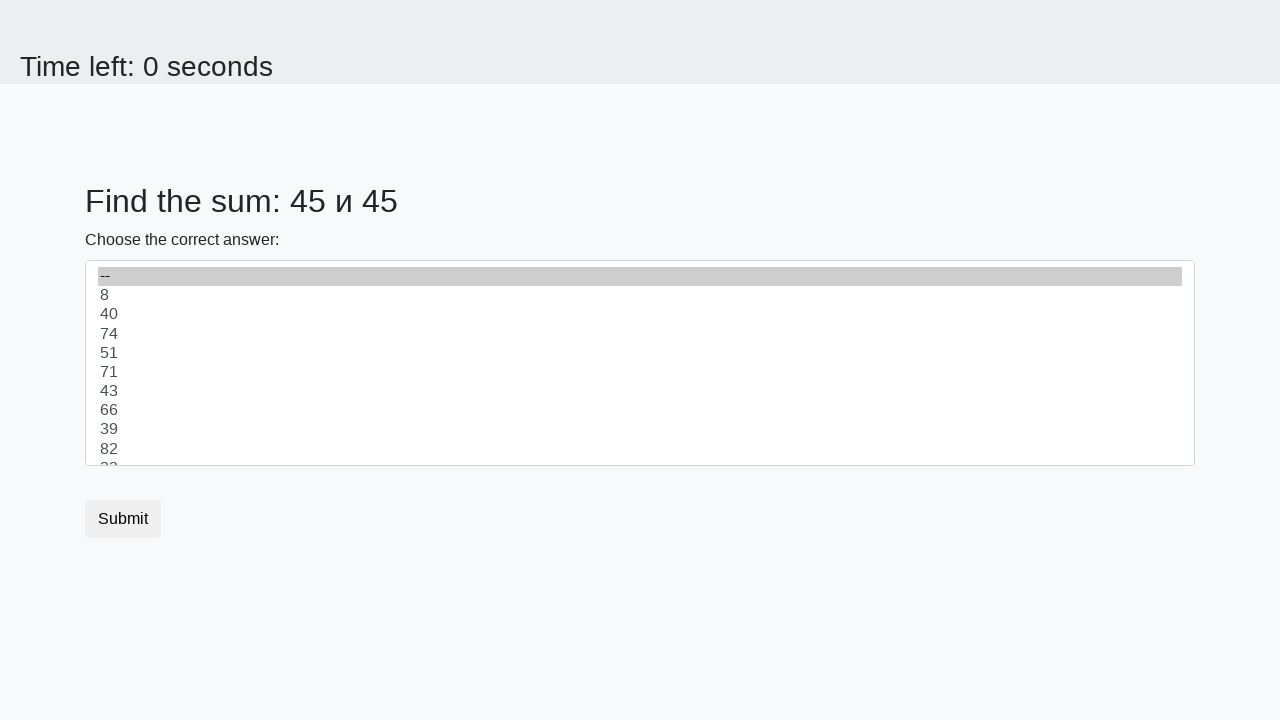

Calculated sum: 45 + 45 = 90
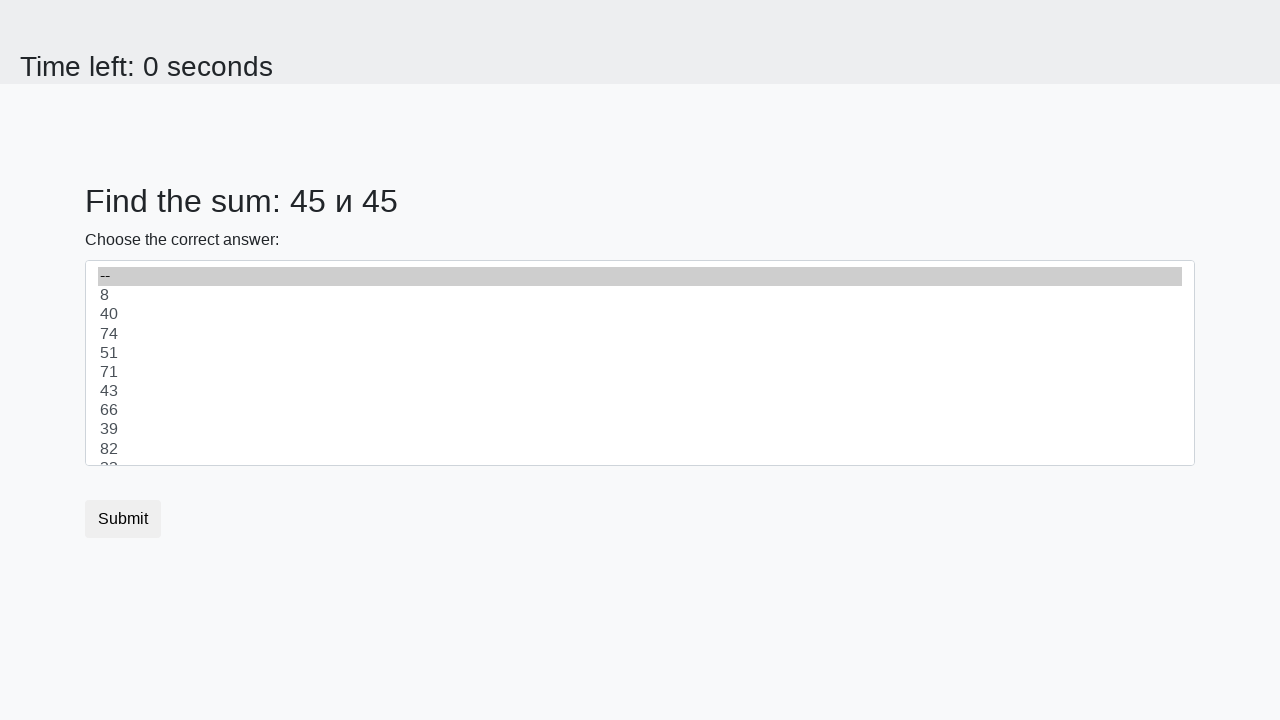

Selected calculated sum '90' from dropdown on #dropdown
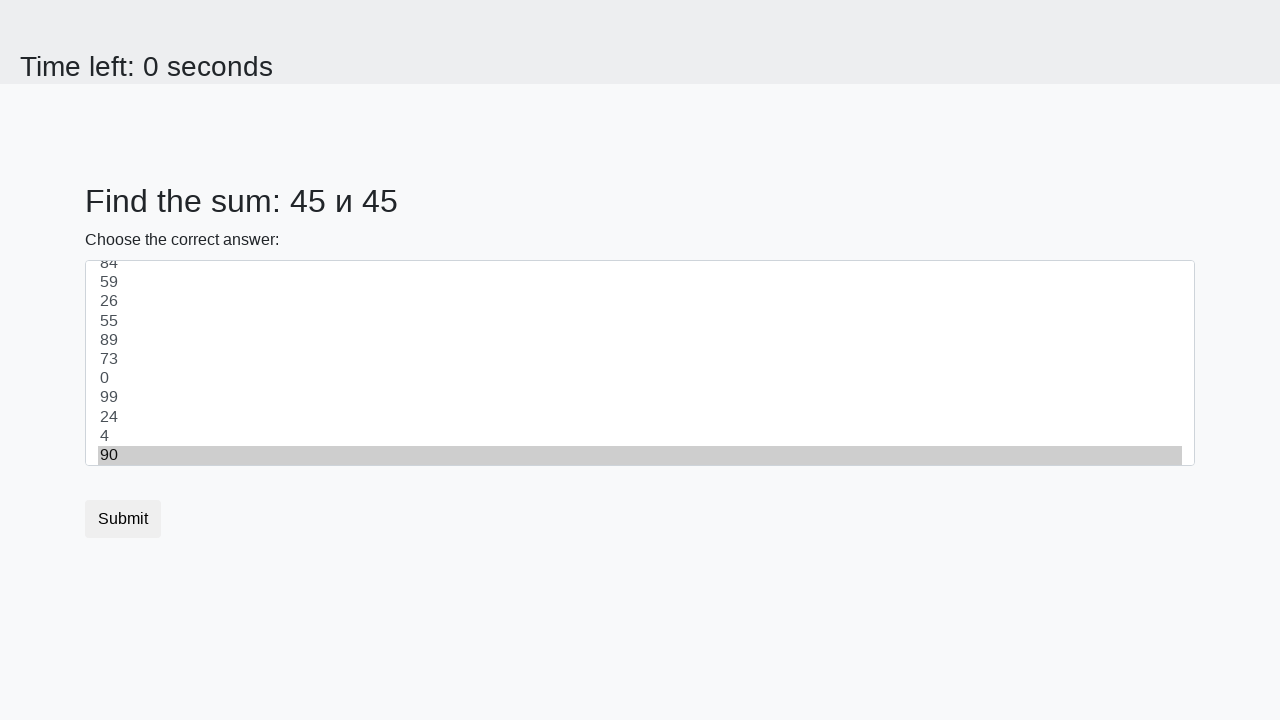

Clicked submit button to submit the form at (123, 519) on button[type='submit']
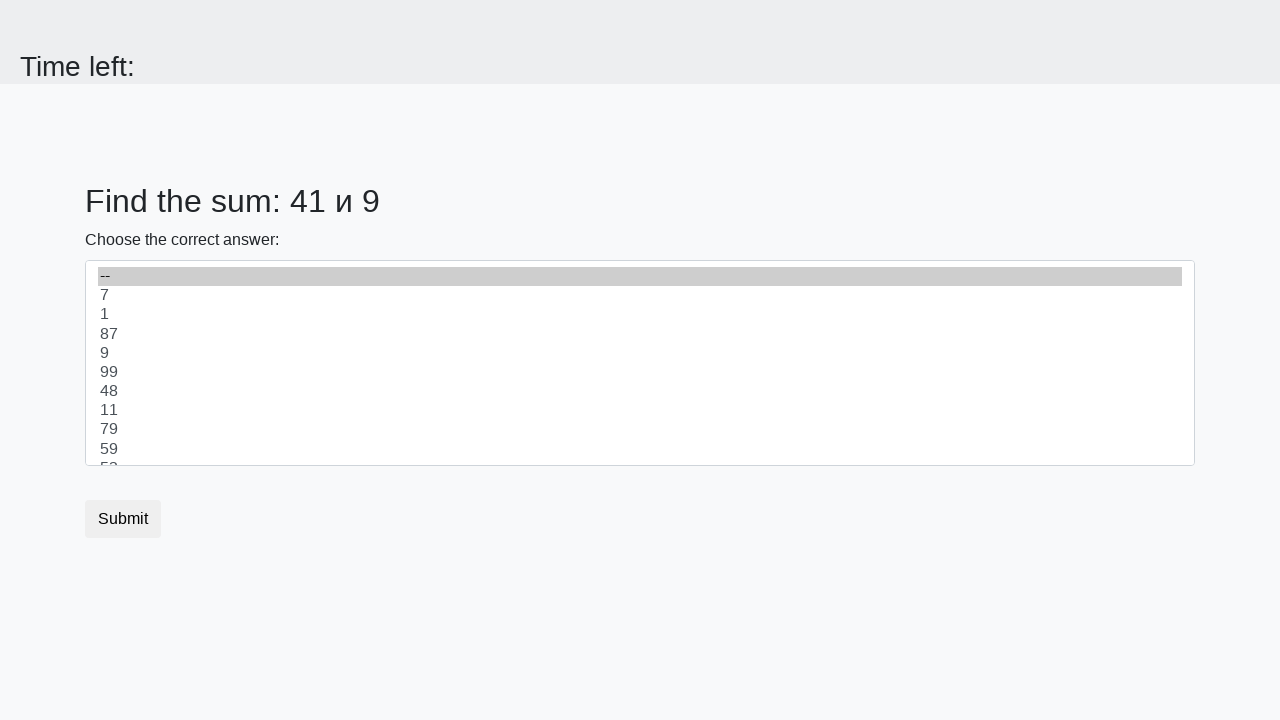

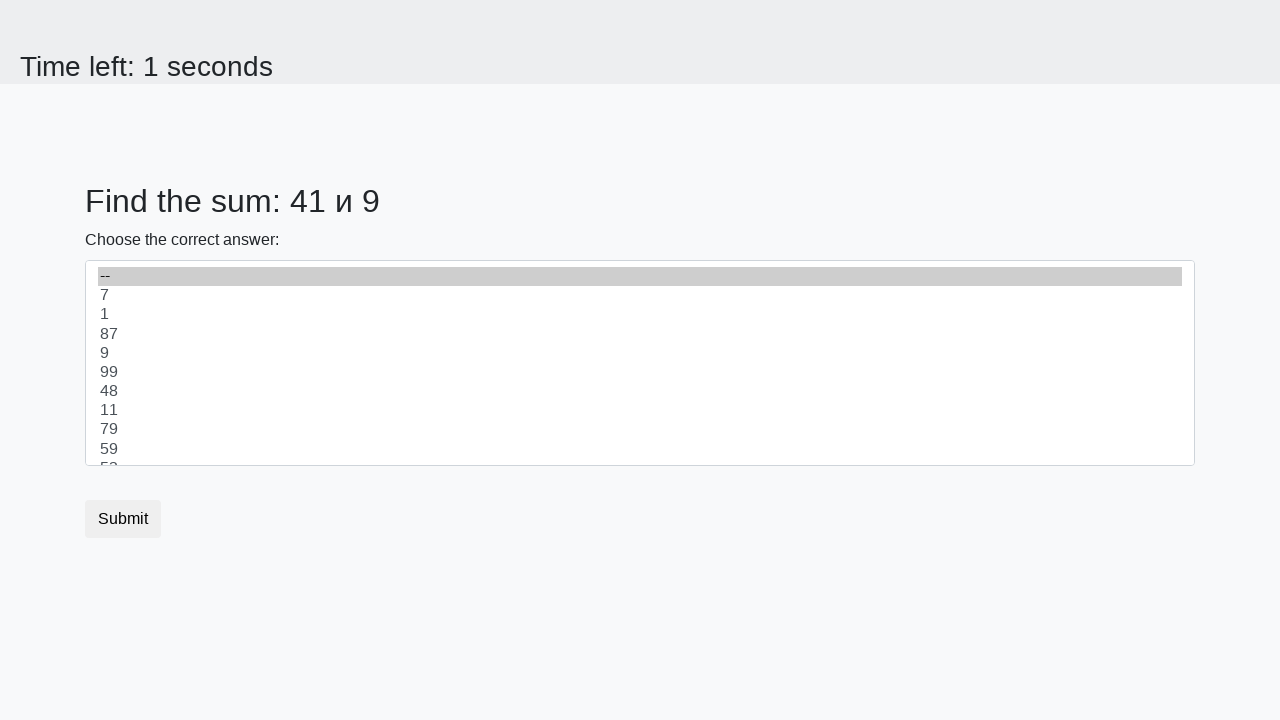